Tests mouse input events on a training page by performing left click, double click, and right click (context click) actions, verifying each action updates the active element text.

Starting URL: https://v1.training-support.net/selenium/input-events

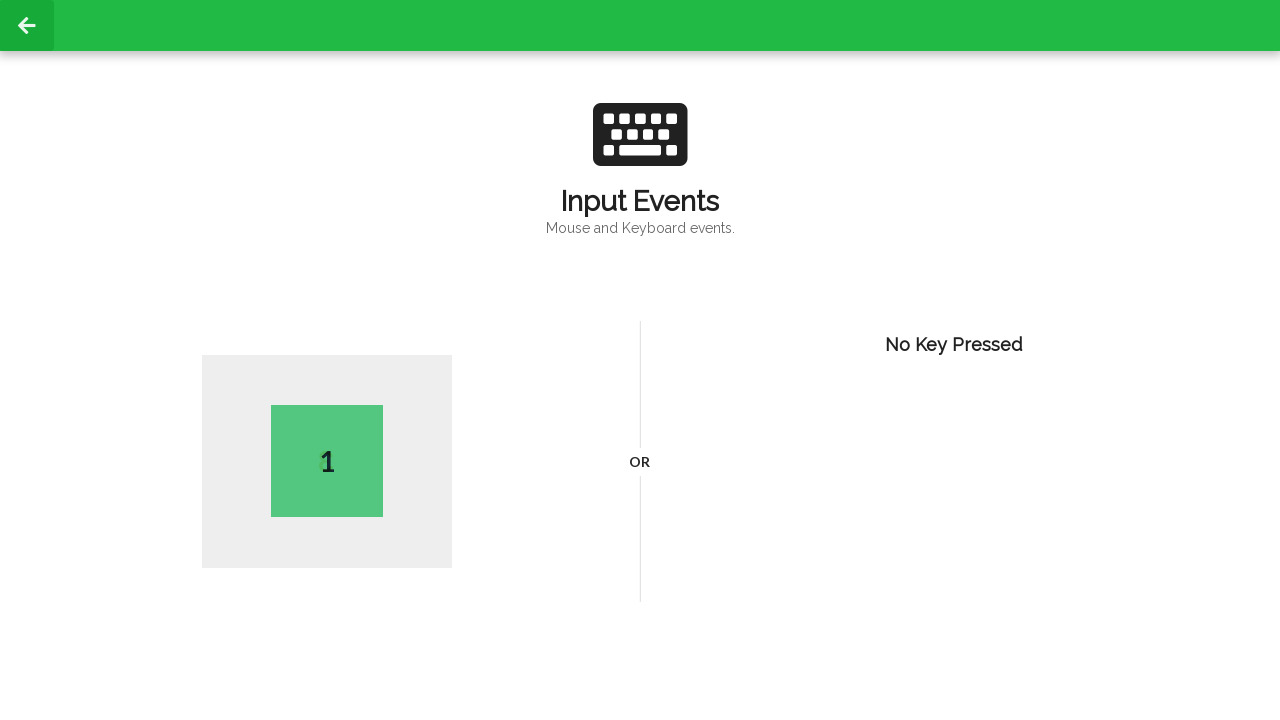

Performed left click on the page at (640, 360) on body
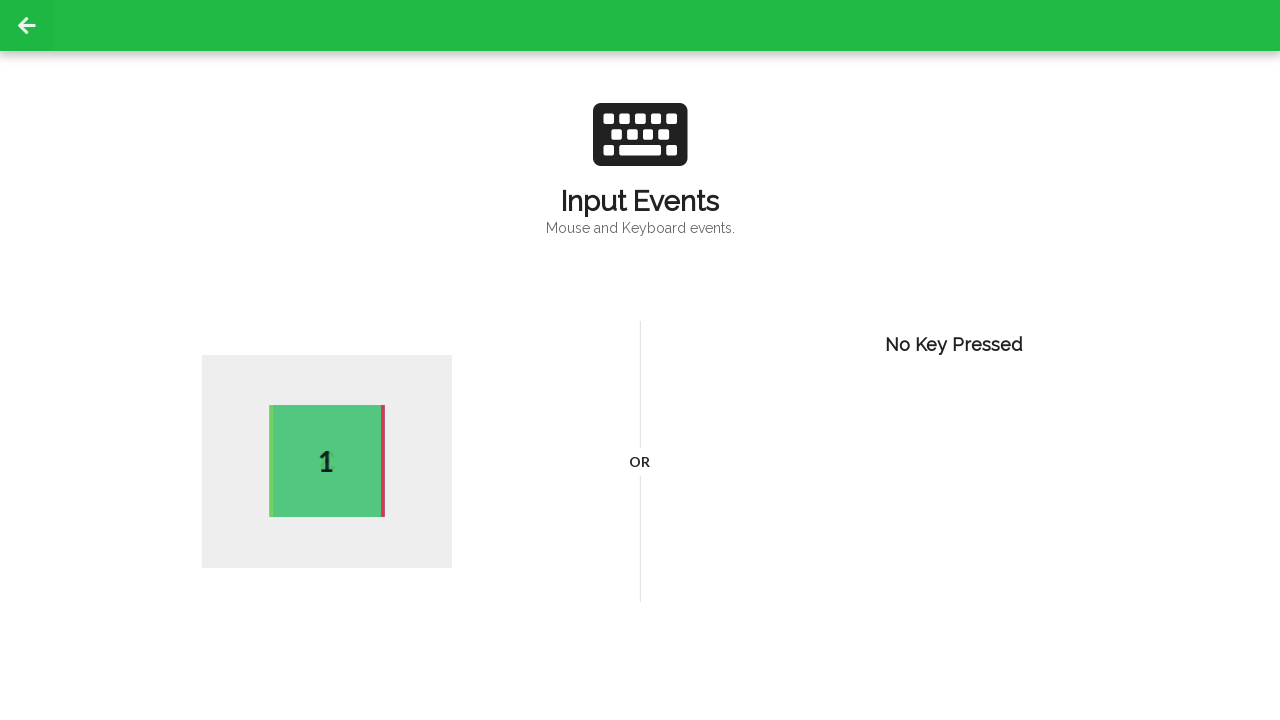

Active element appeared after left click
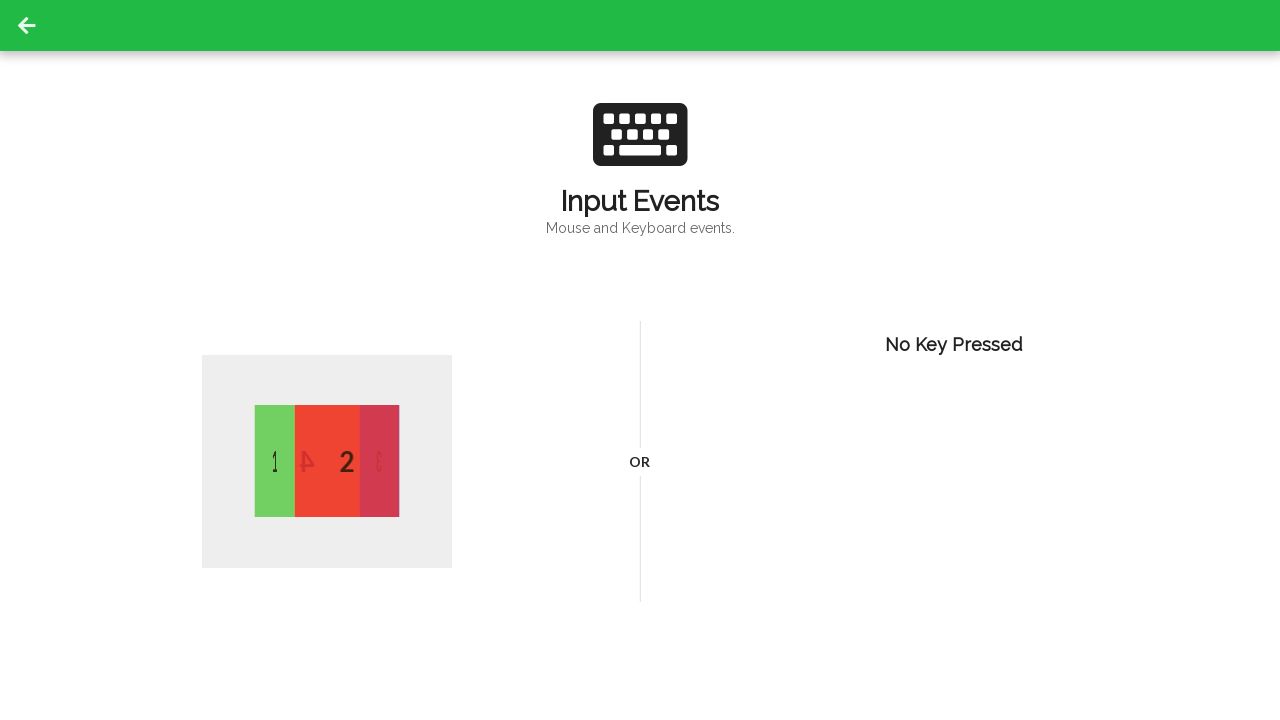

Performed double click on the page at (640, 360) on body
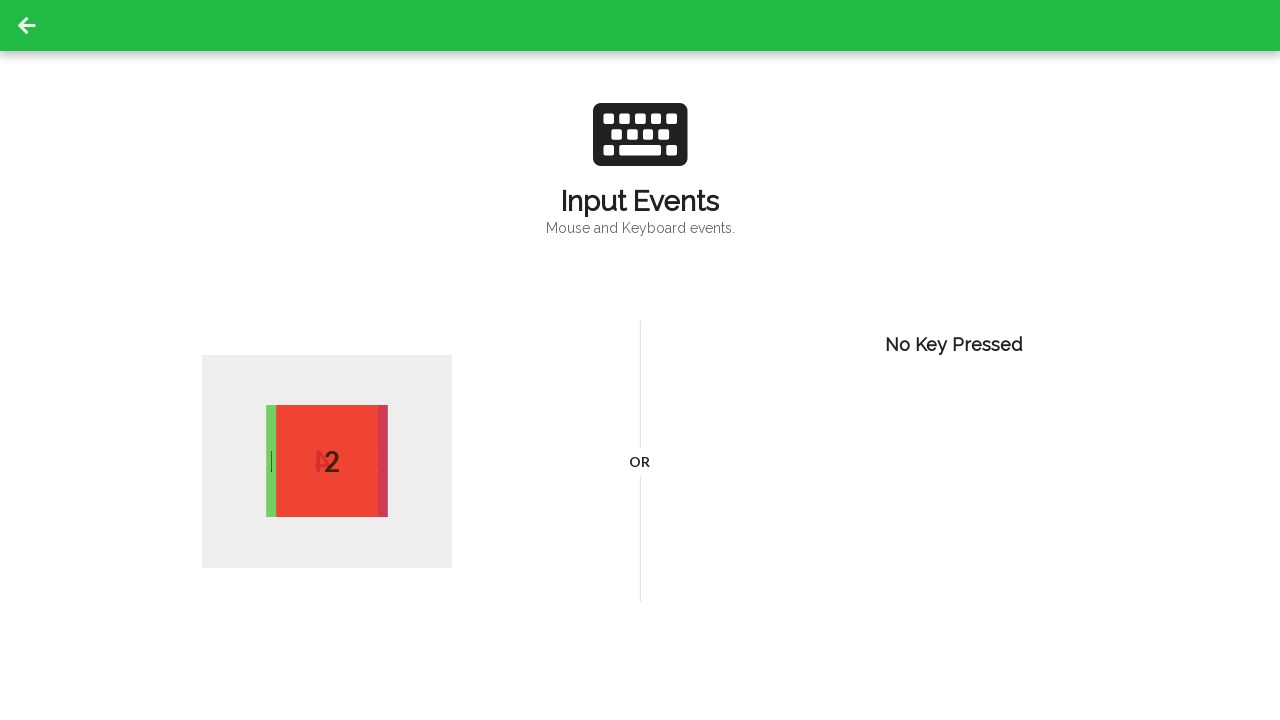

Active element updated after double click
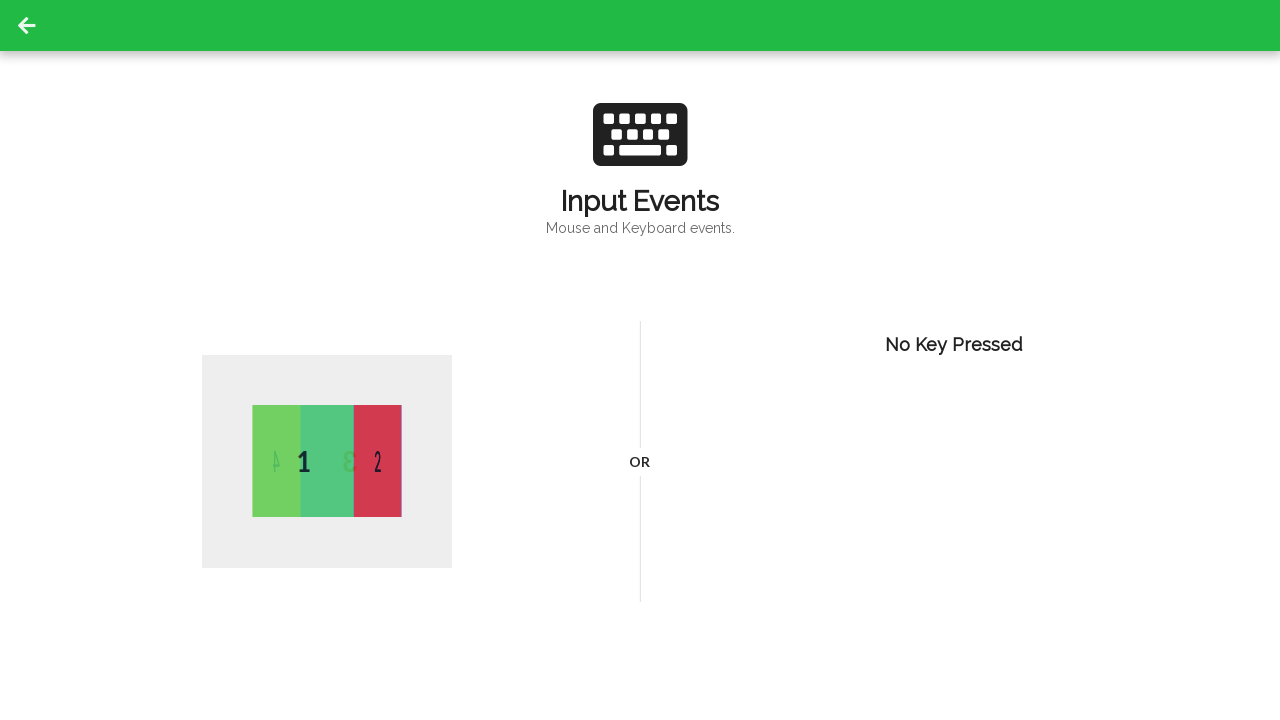

Performed right click (context click) on the page at (640, 360) on body
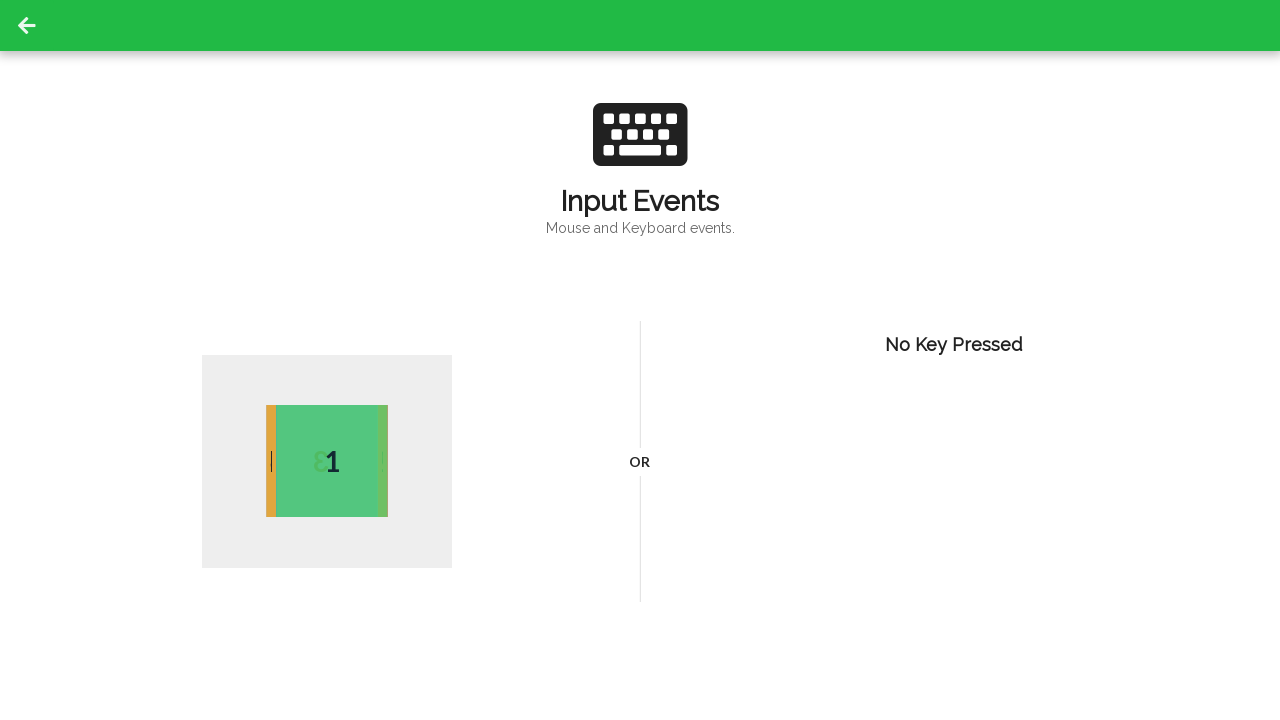

Active element updated after right click
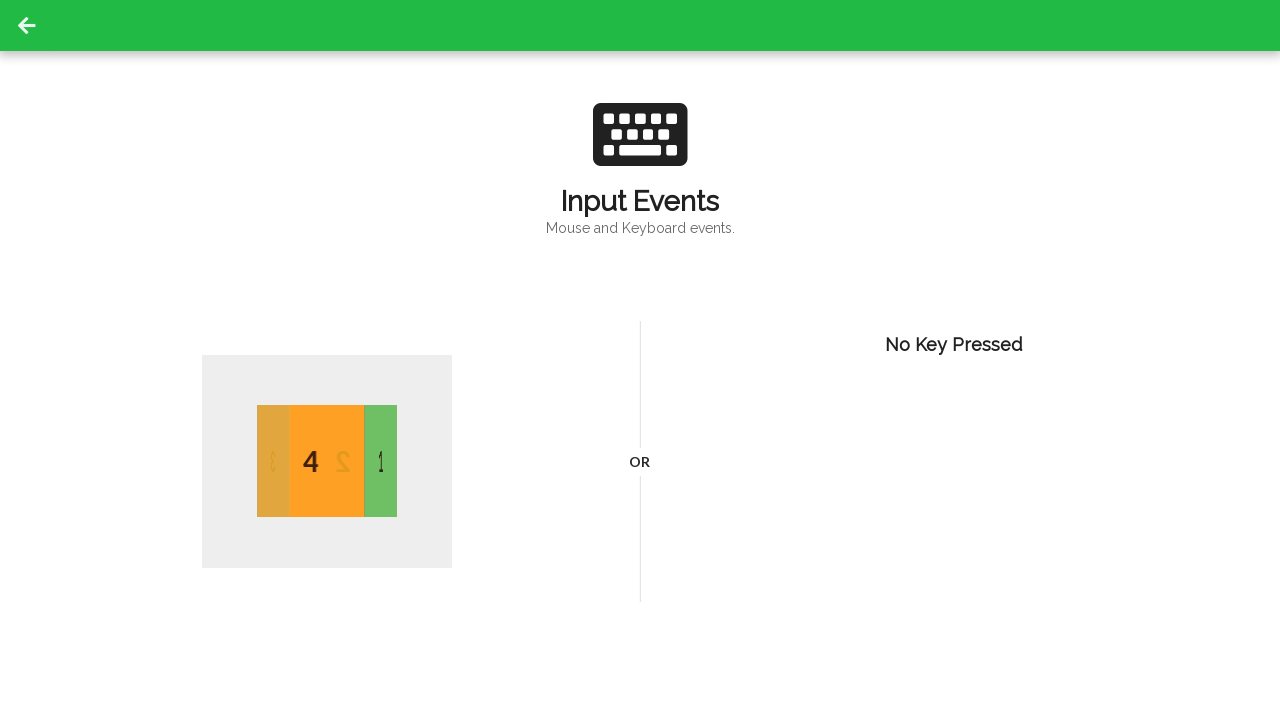

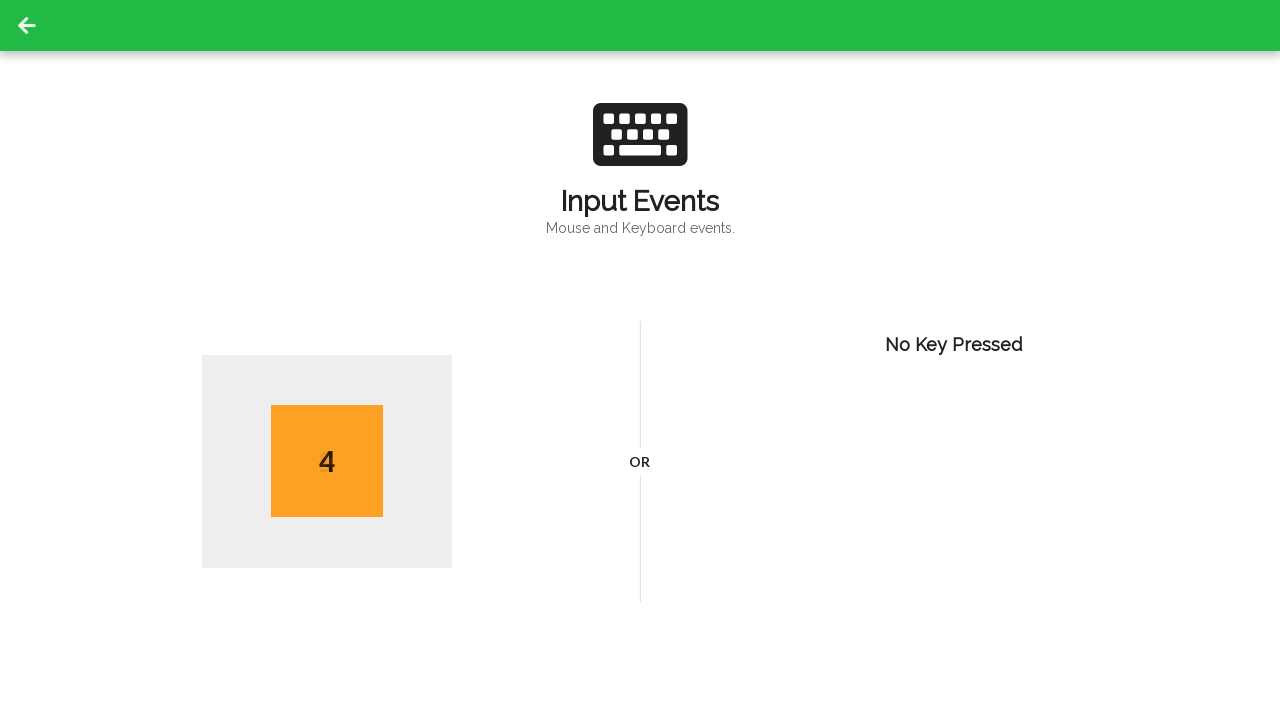